Handles a confirmation alert by dismissing it and verifies the cancel message

Starting URL: https://demoqa.com/alerts

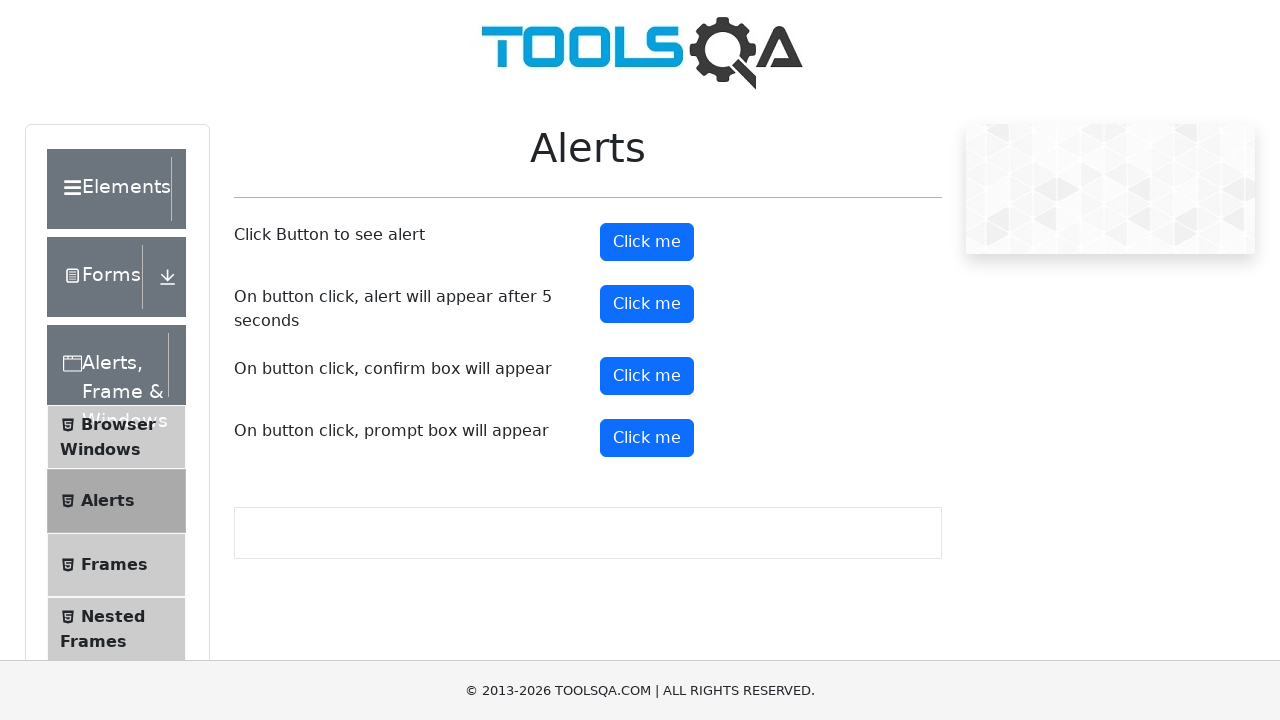

Clicked confirm button to trigger alert at (647, 376) on #confirmButton
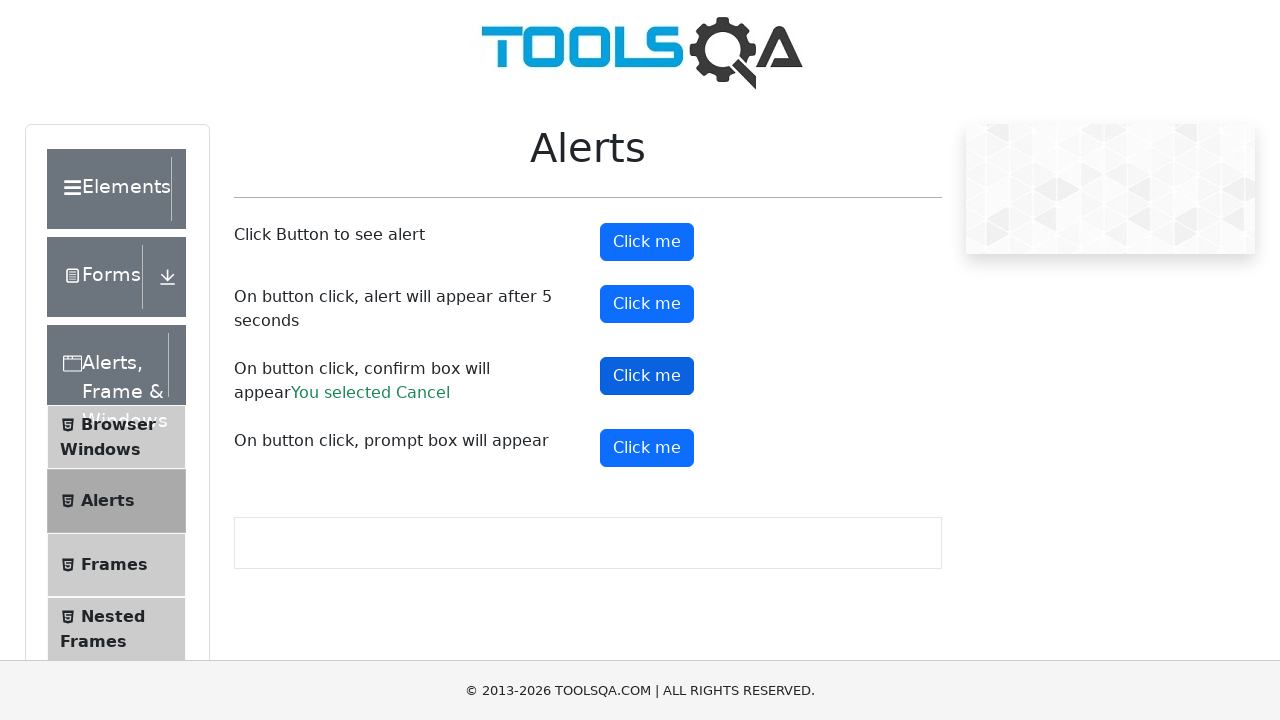

Set up dialog handler to dismiss alerts
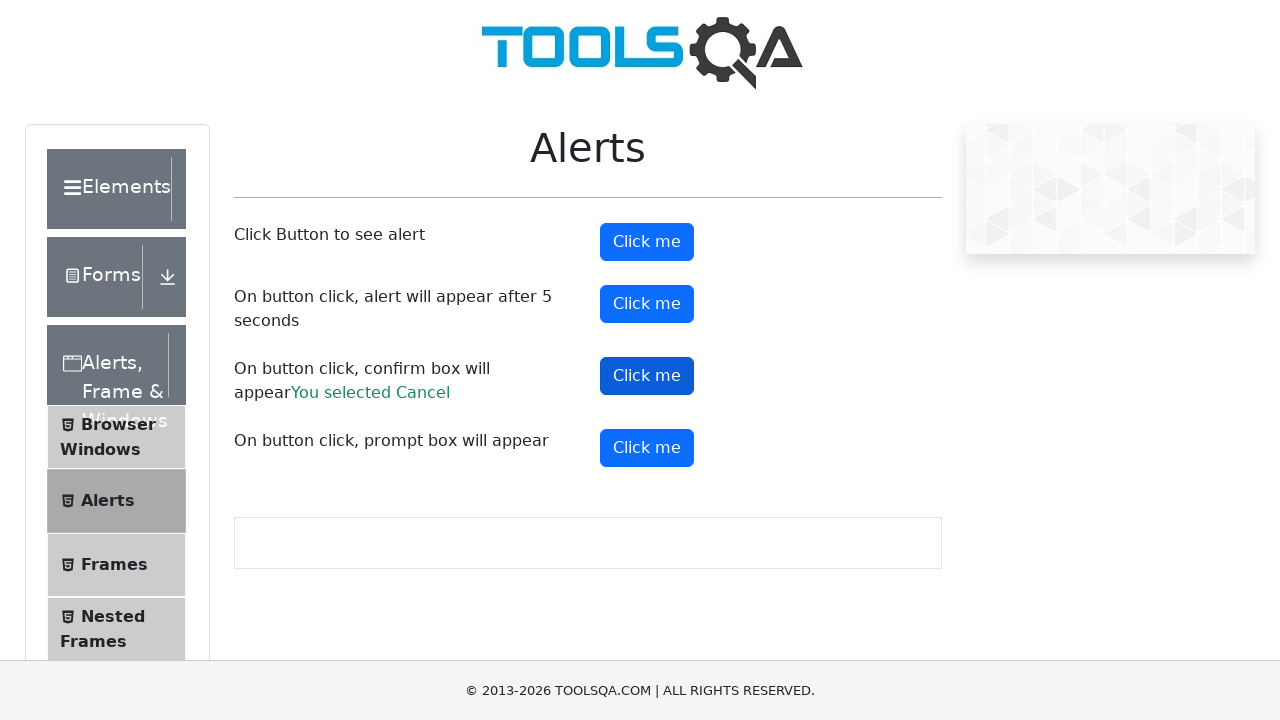

Waited for cancel result message to appear
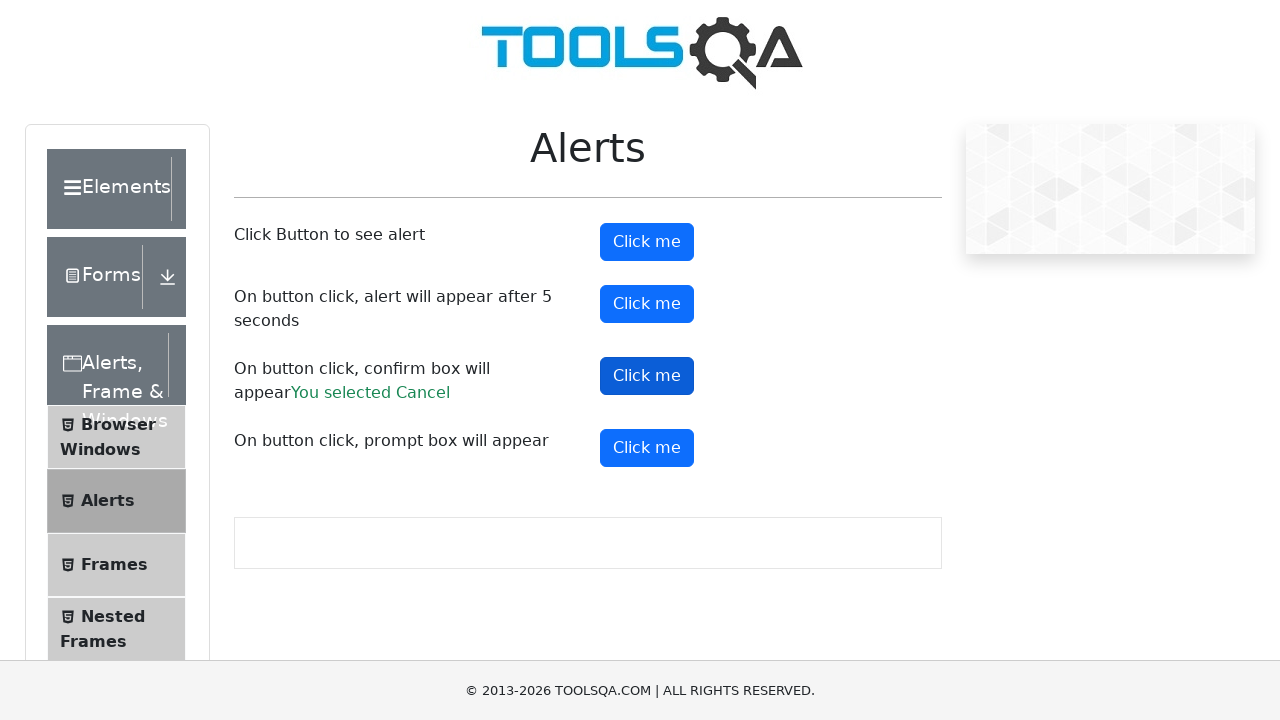

Retrieved cancel result message text
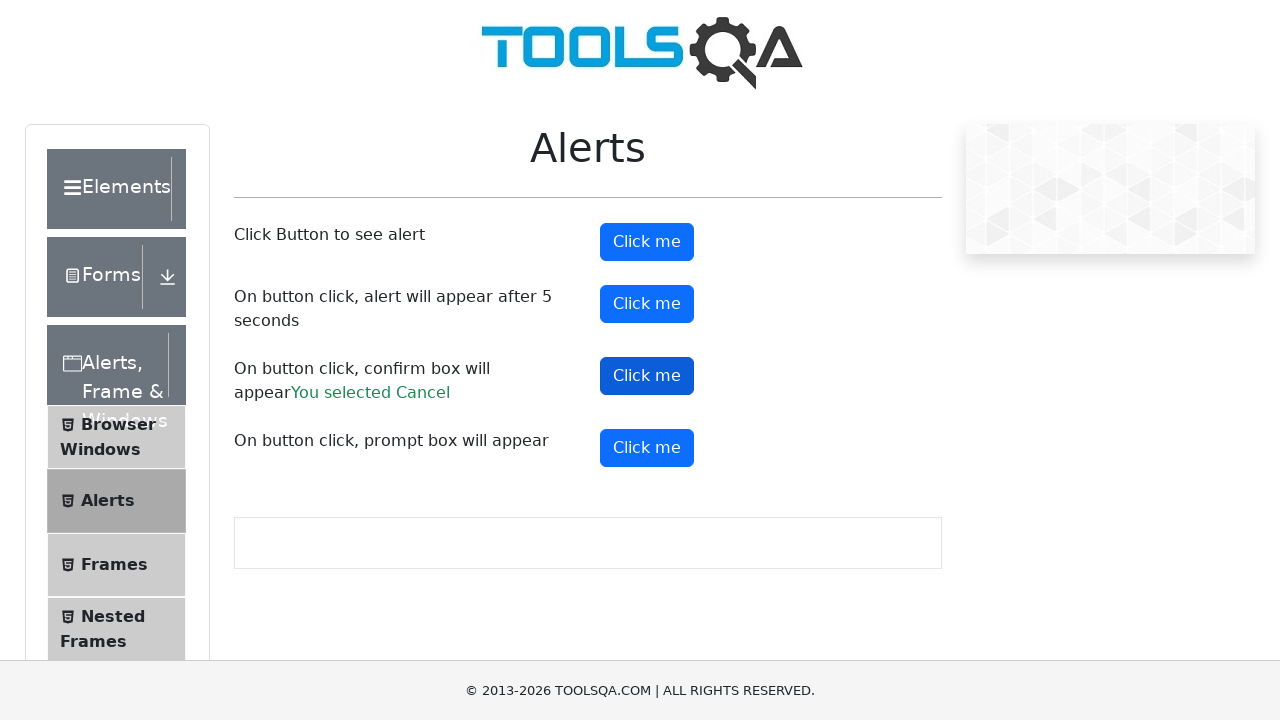

Verified that cancel message contains 'You selected Cancel'
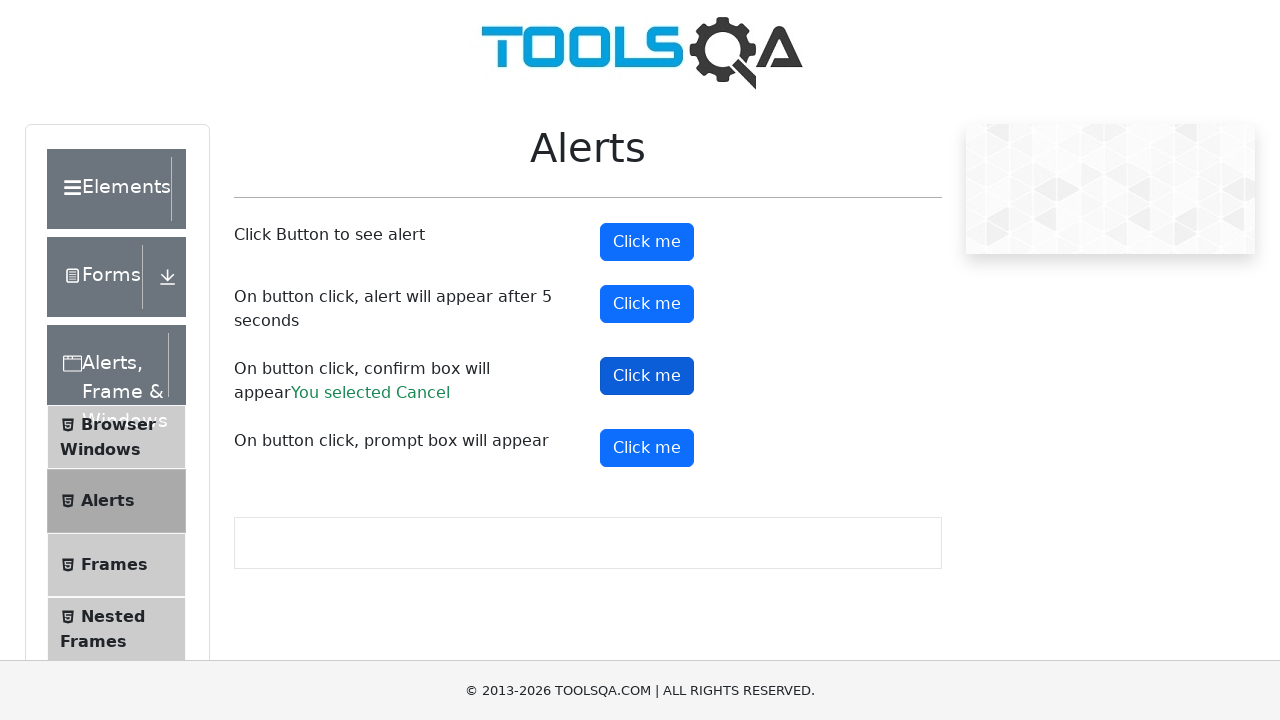

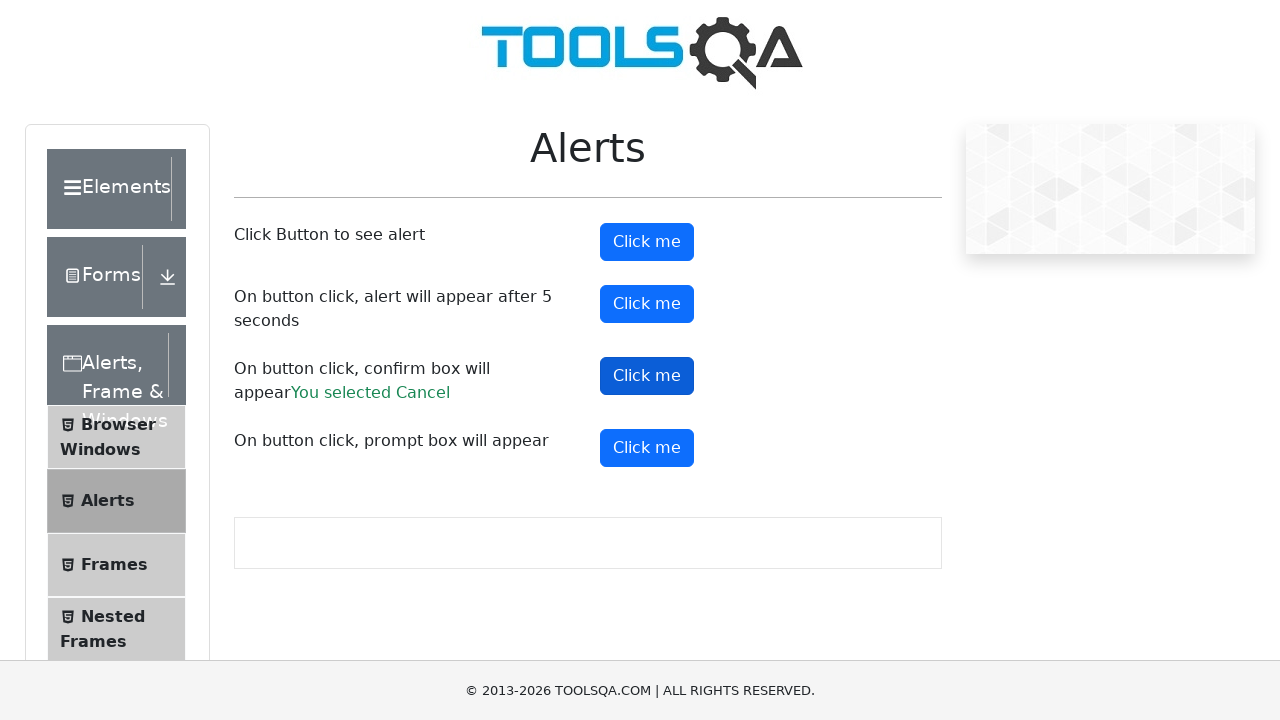